Tests marking all todo items as completed using the toggle all checkbox

Starting URL: https://demo.playwright.dev/todomvc

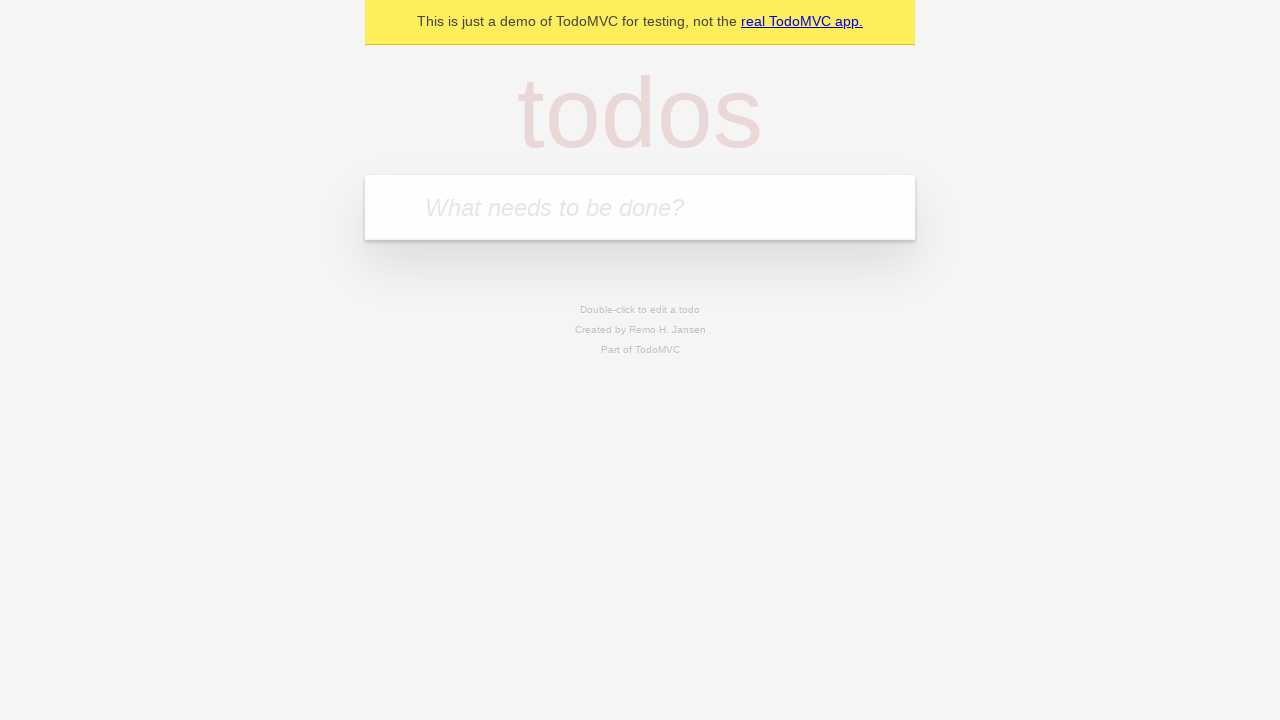

Filled todo input with 'buy some cheese' on internal:attr=[placeholder="What needs to be done?"i]
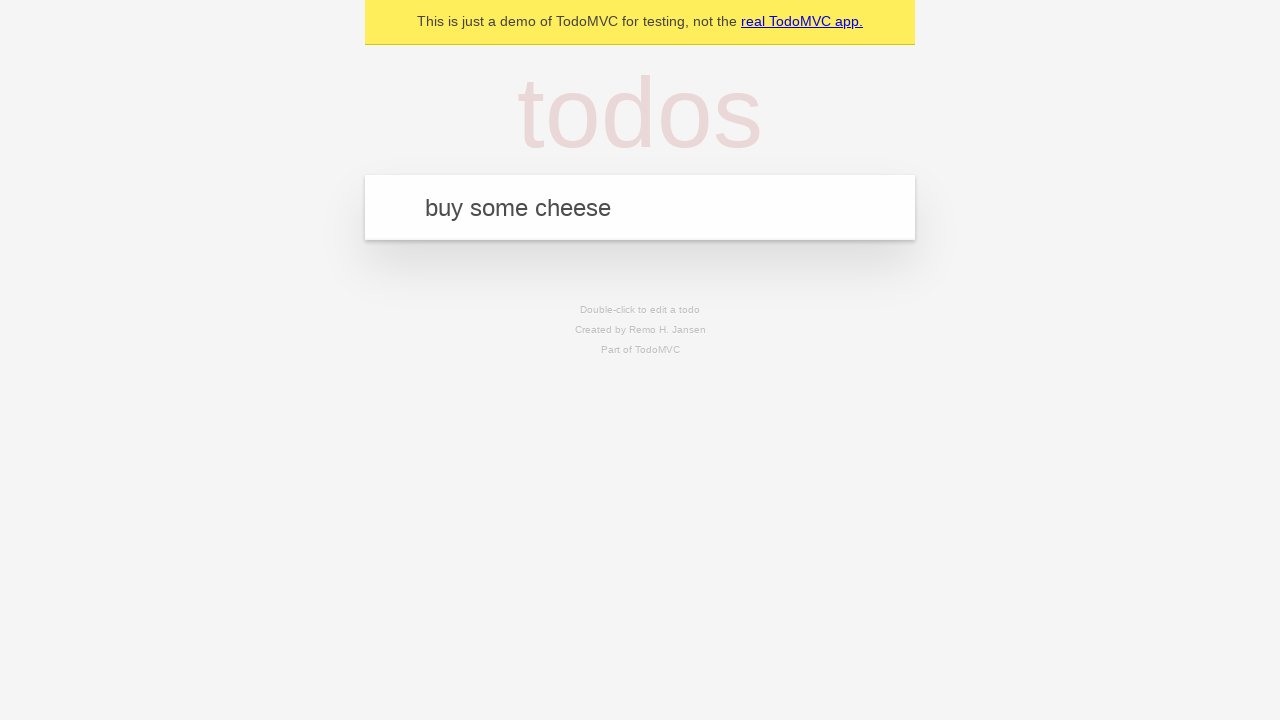

Pressed Enter to add first todo item on internal:attr=[placeholder="What needs to be done?"i]
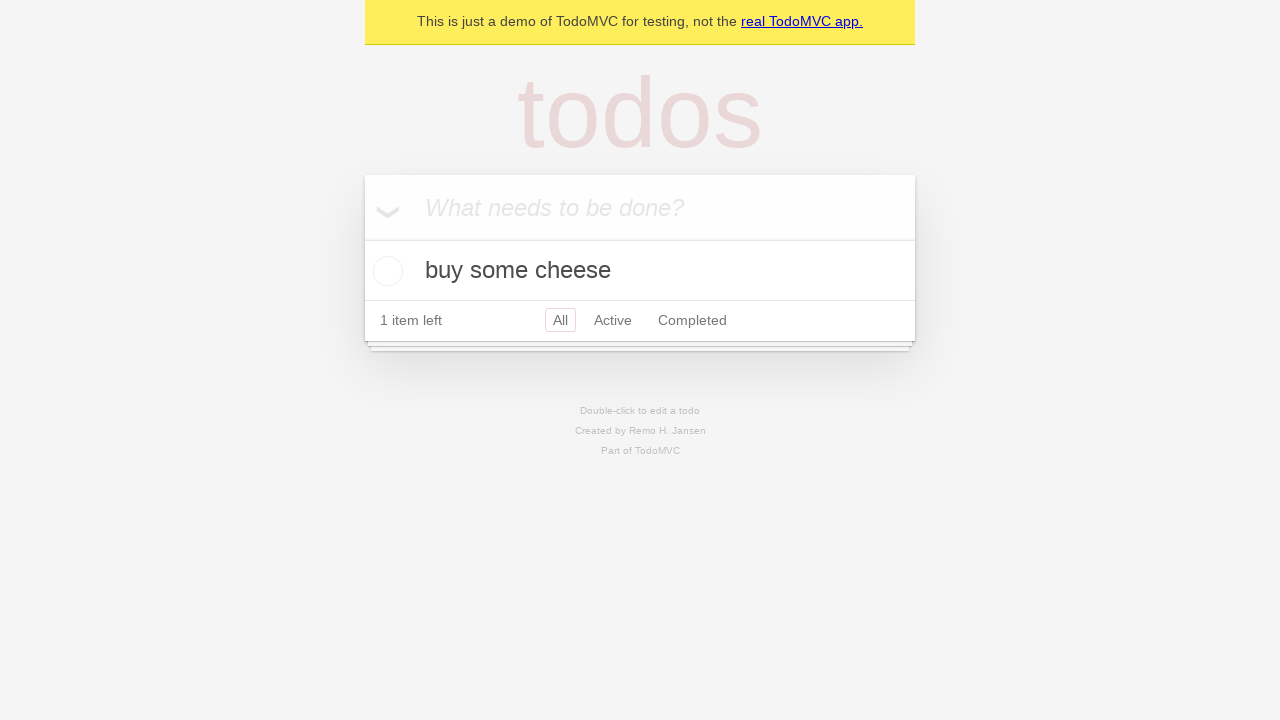

Filled todo input with 'feed the cat' on internal:attr=[placeholder="What needs to be done?"i]
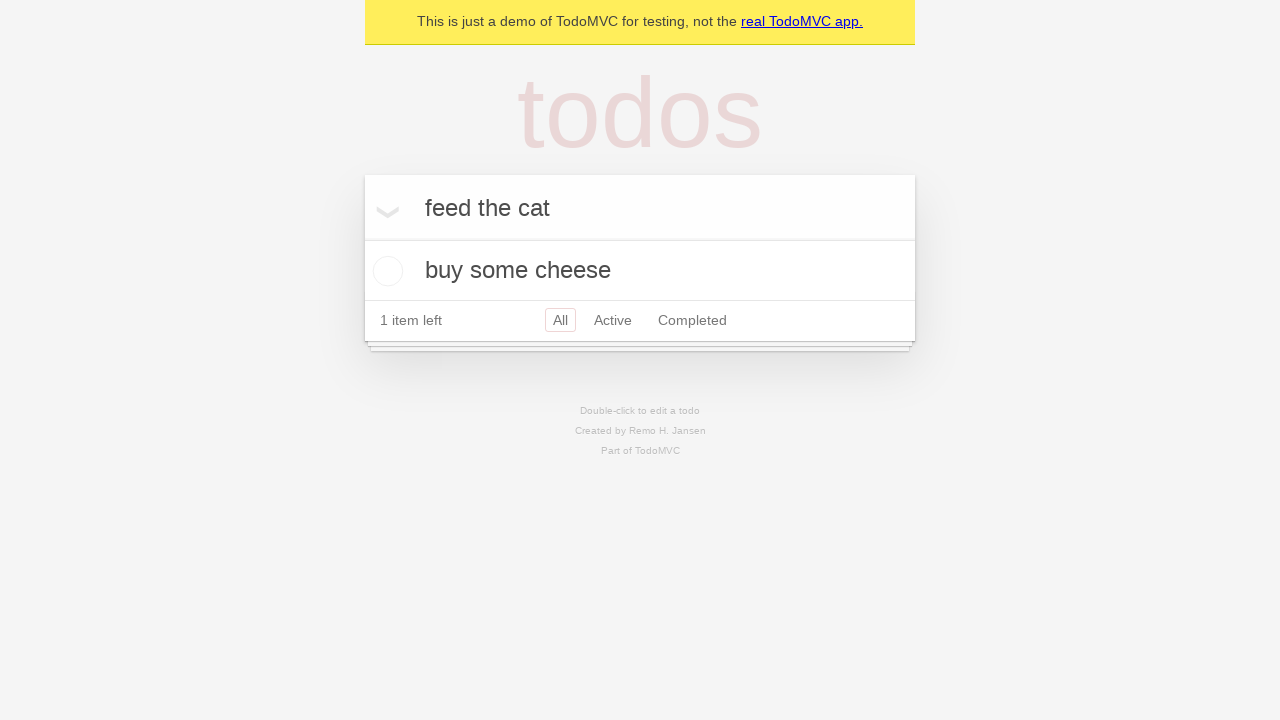

Pressed Enter to add second todo item on internal:attr=[placeholder="What needs to be done?"i]
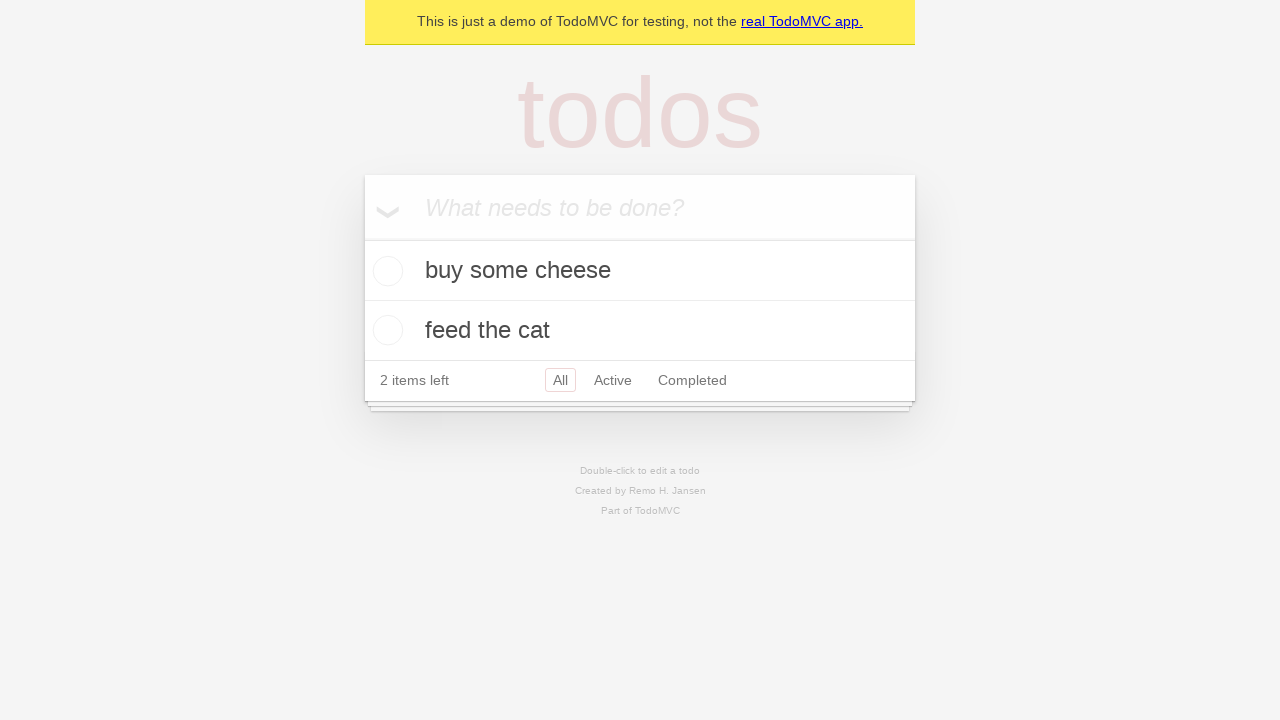

Filled todo input with 'book a doctors appointment' on internal:attr=[placeholder="What needs to be done?"i]
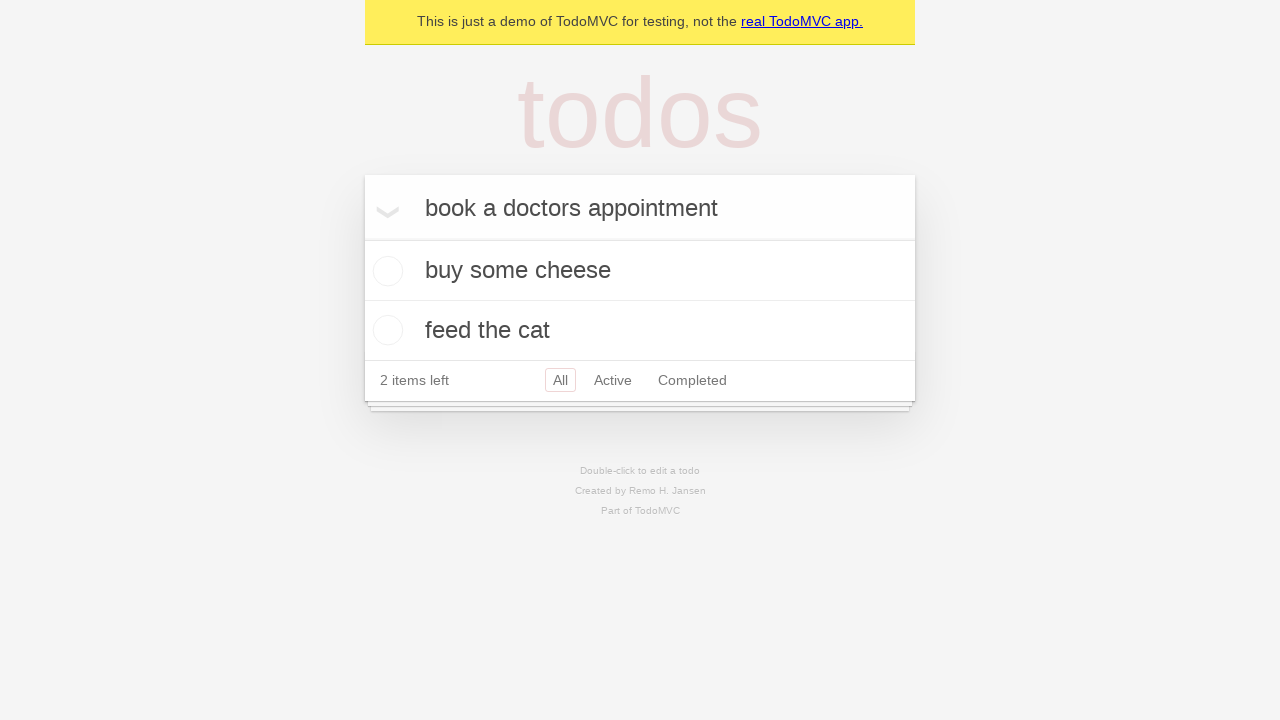

Pressed Enter to add third todo item on internal:attr=[placeholder="What needs to be done?"i]
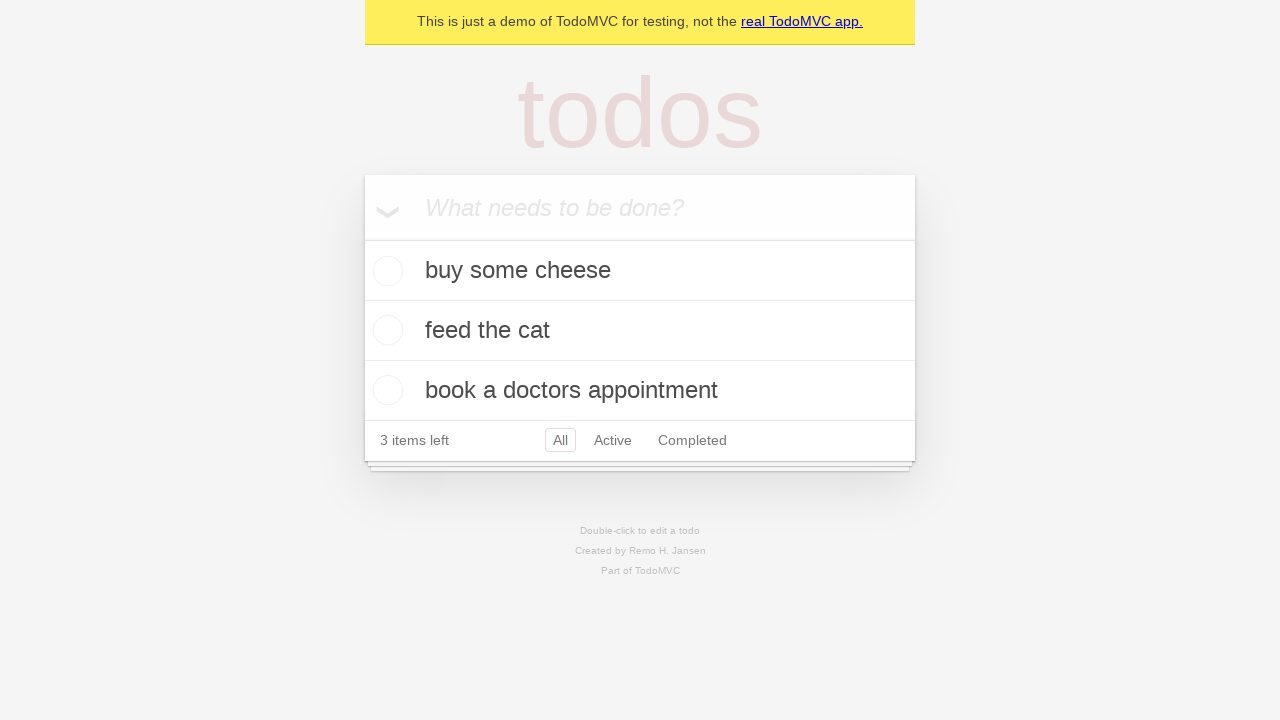

Clicked 'Mark all as complete' checkbox at (362, 238) on internal:label="Mark all as complete"i
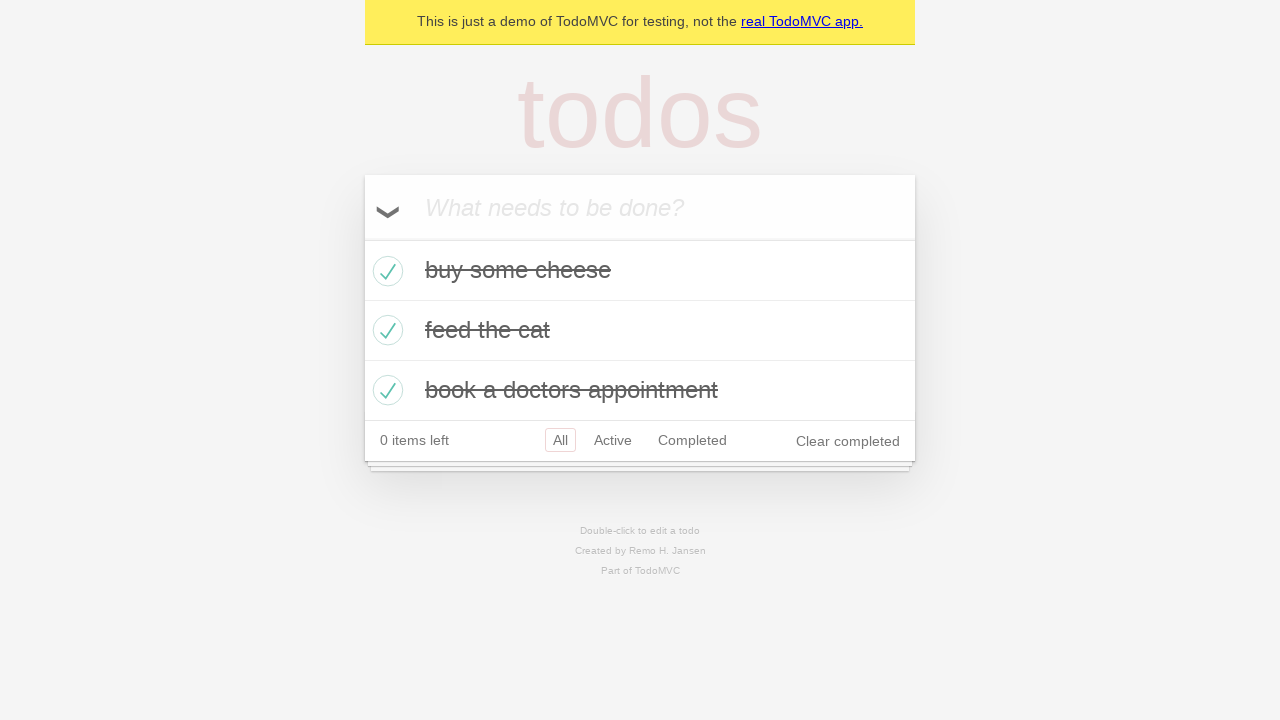

Verified that all todo items are marked as completed
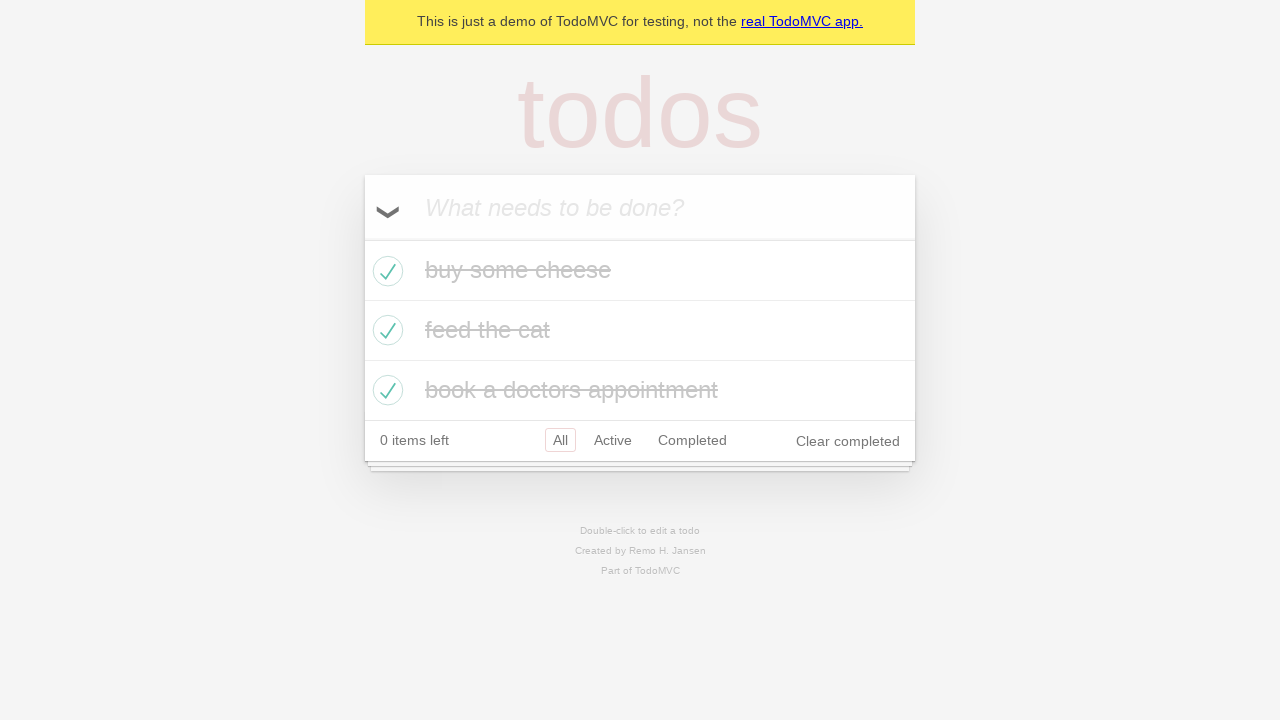

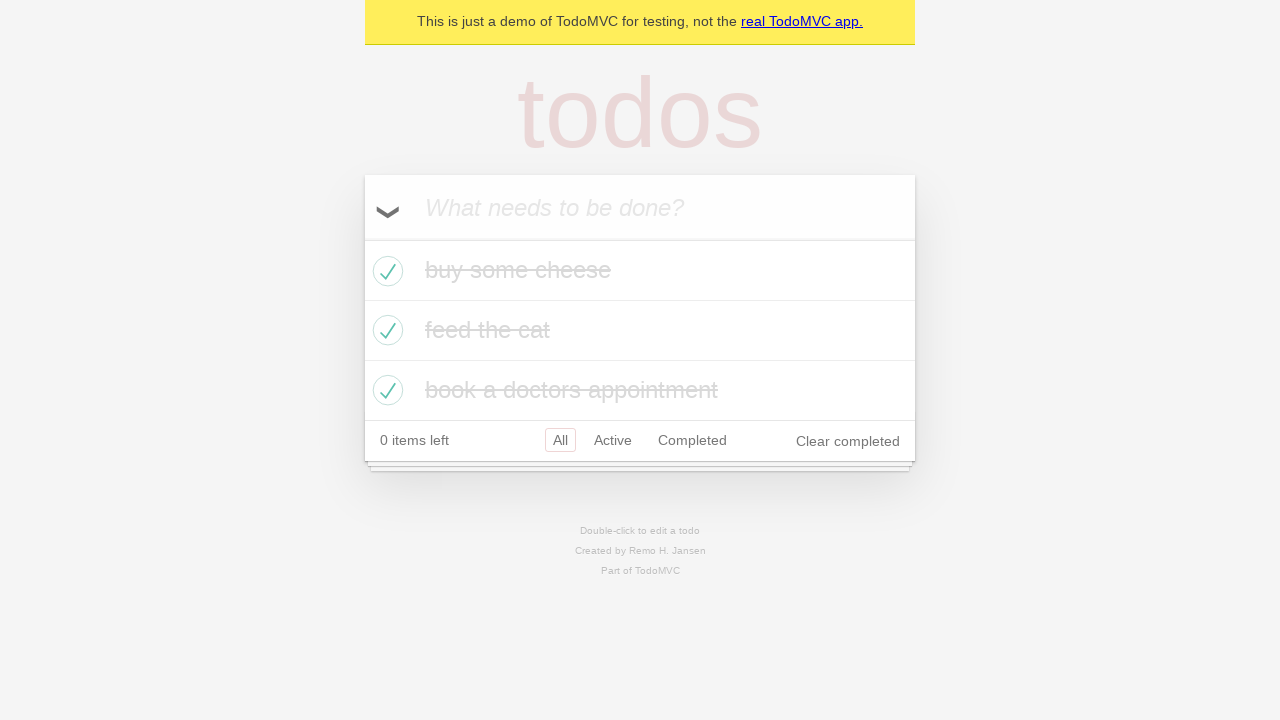